Tests clicking a button with a dynamic ID on the UI Testing Playground website, verifying that elements can be located by CSS class selector even when IDs change.

Starting URL: http://uitestingplayground.com/dynamicid

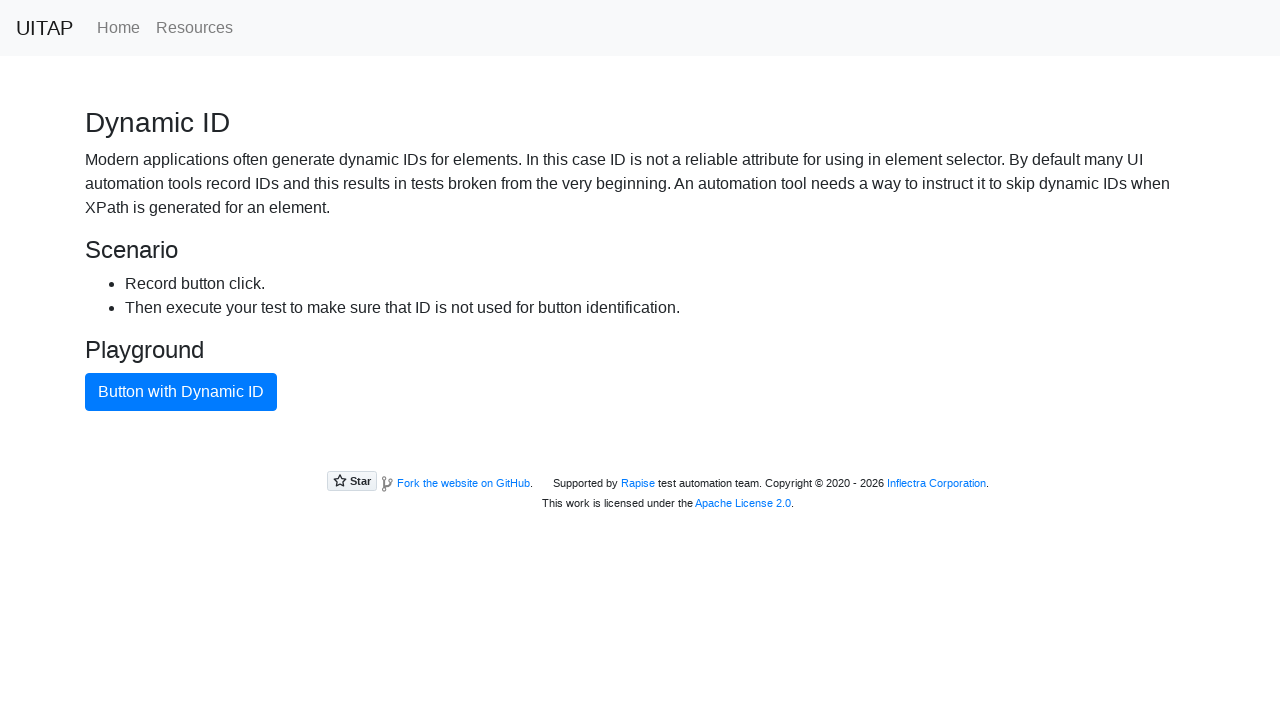

Clicked primary button located by CSS class selector despite dynamic ID at (181, 392) on .btn-primary
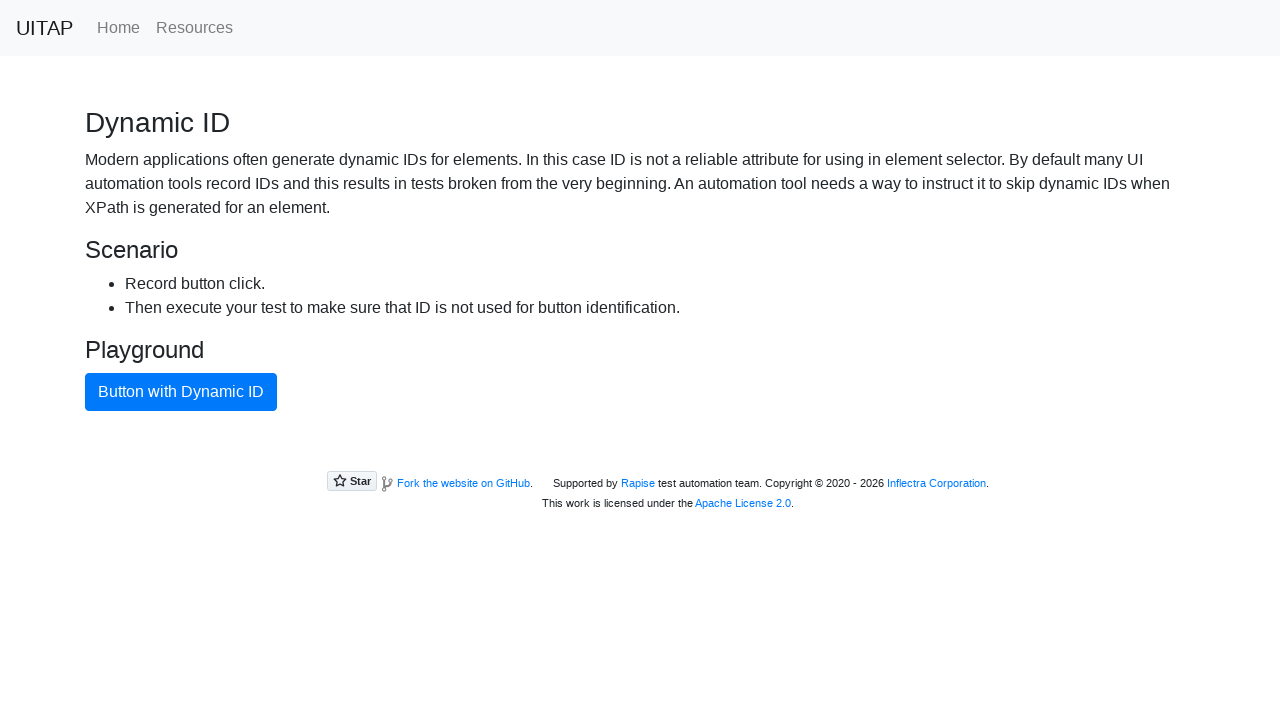

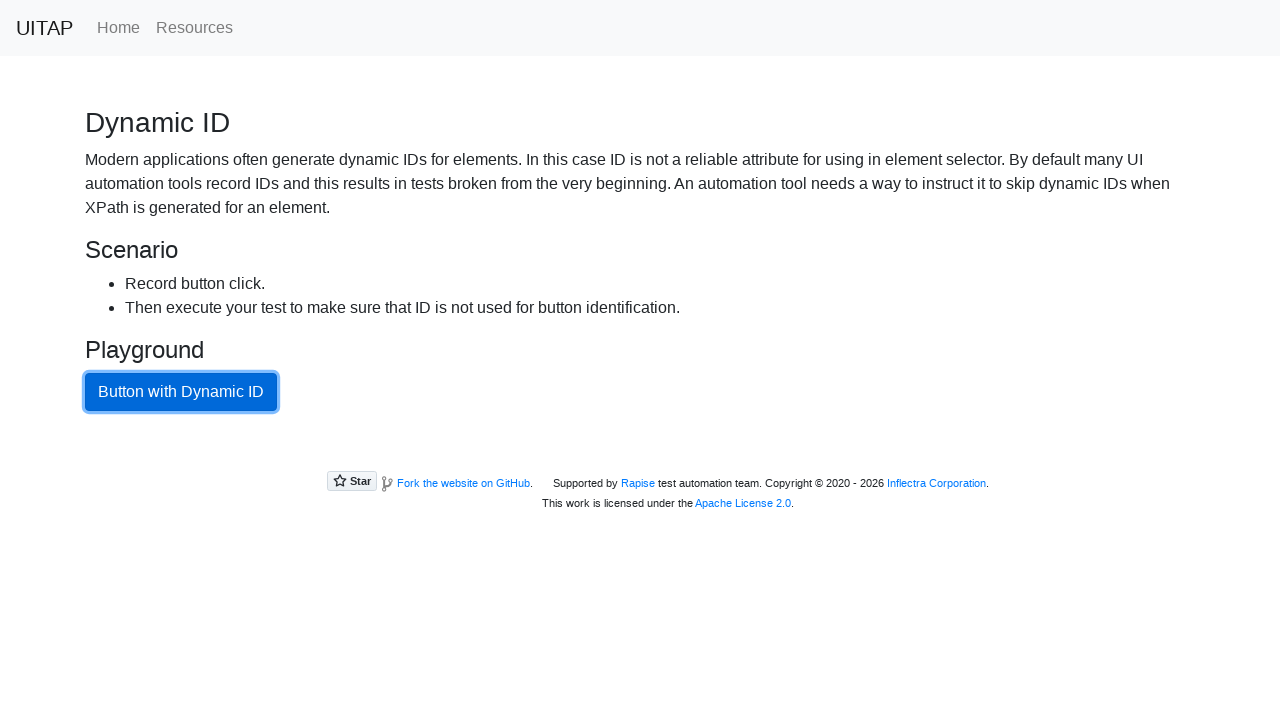